Tests multiple window handling by clicking a link that opens a new window, switching between windows, and verifying content in each window

Starting URL: https://the-internet.herokuapp.com/

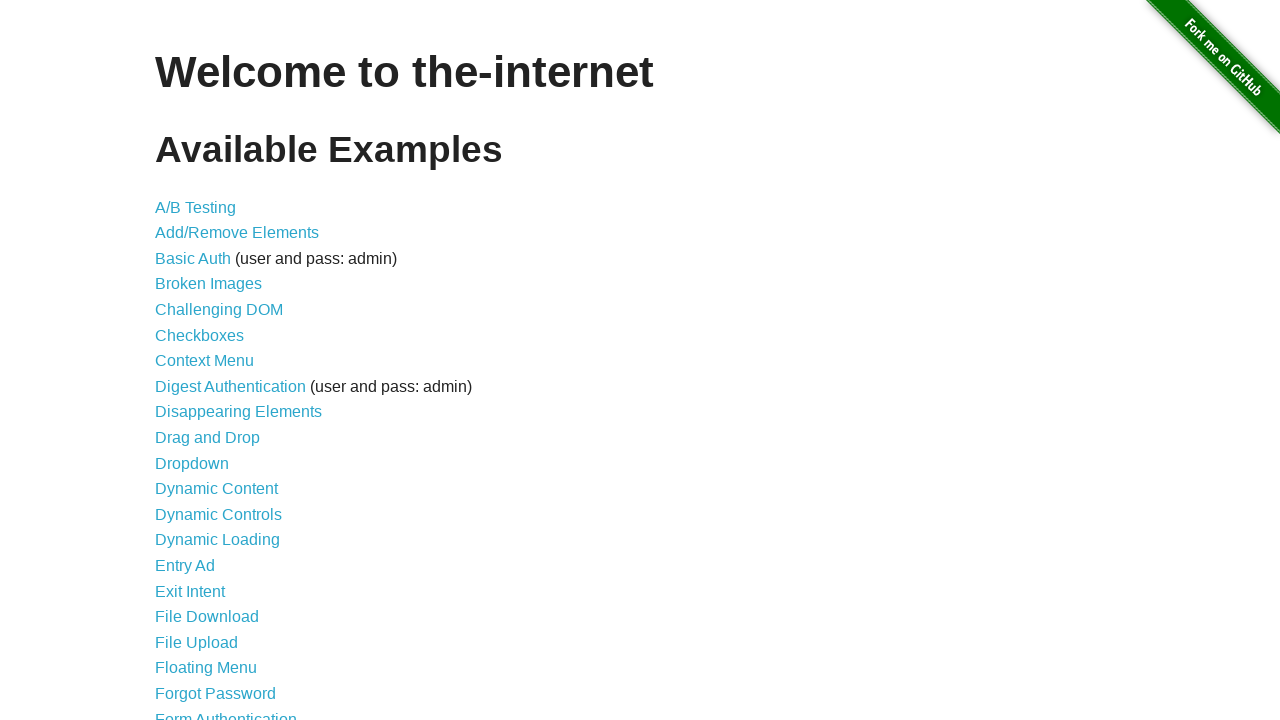

Clicked on 'Multiple Windows' link to navigate to test page at (218, 369) on text='Multiple Windows'
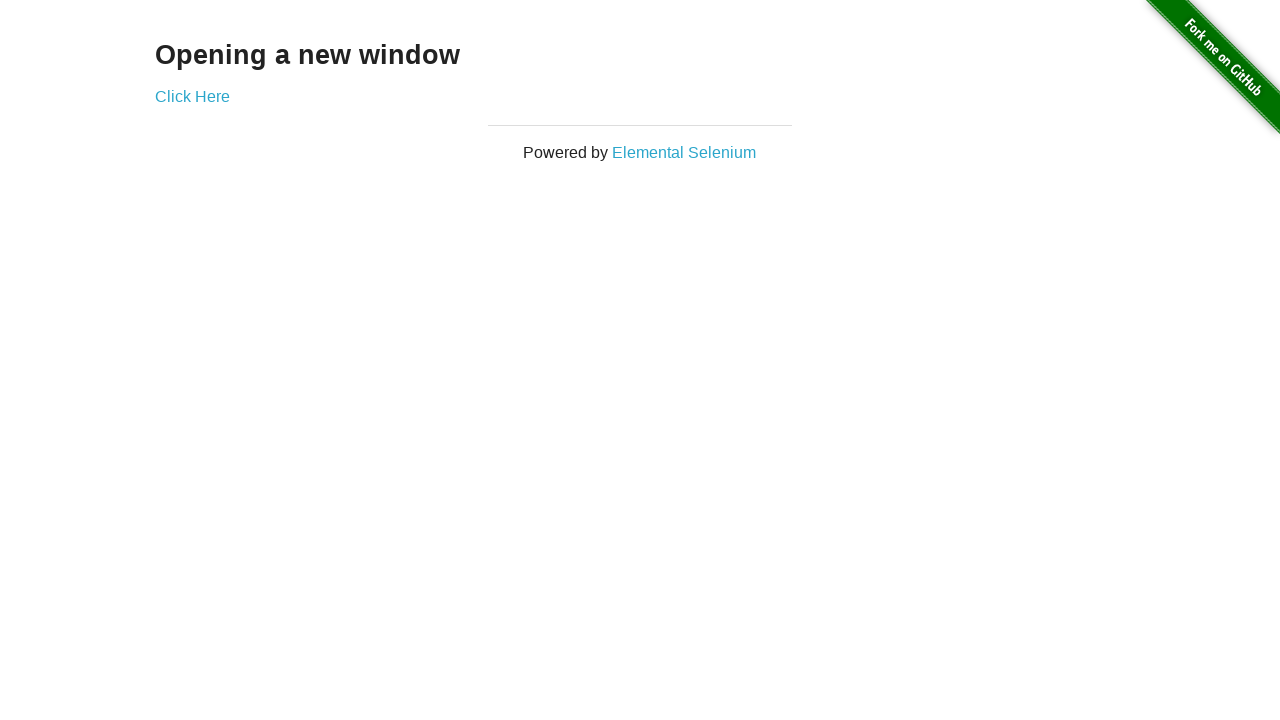

Clicked 'Click Here' link which opened a new window at (192, 96) on text='Click Here'
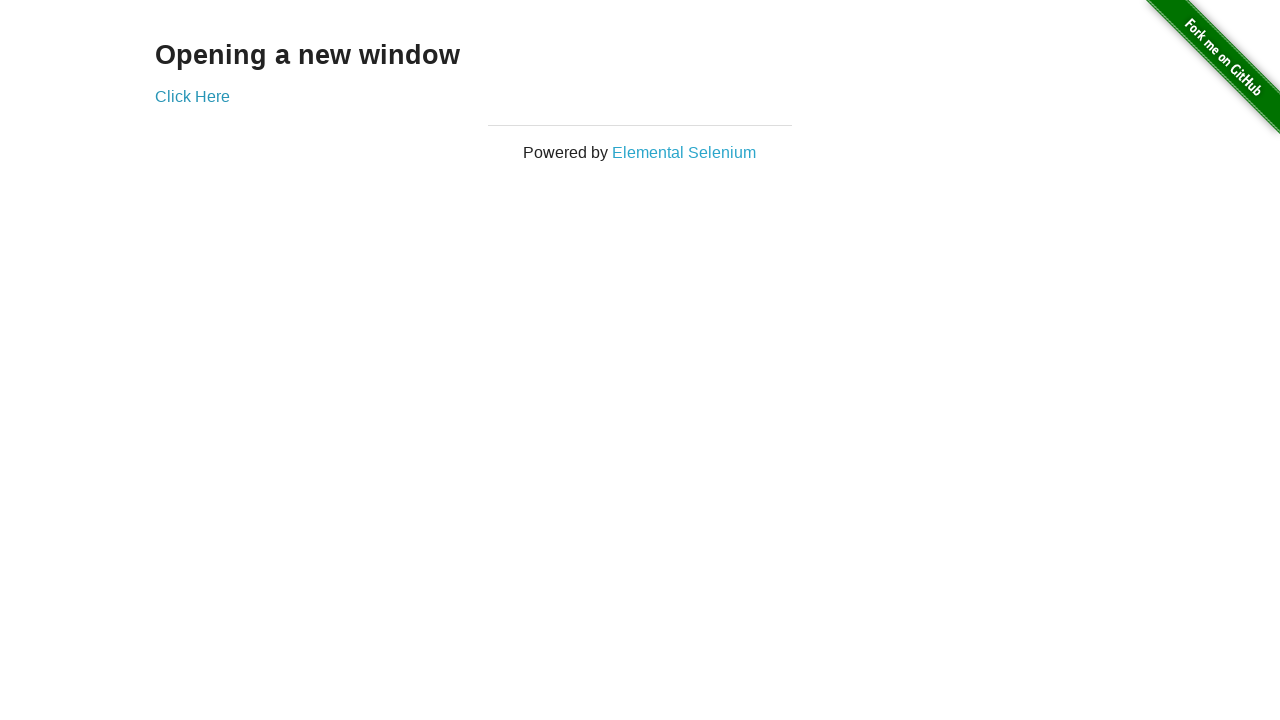

New window page load state completed
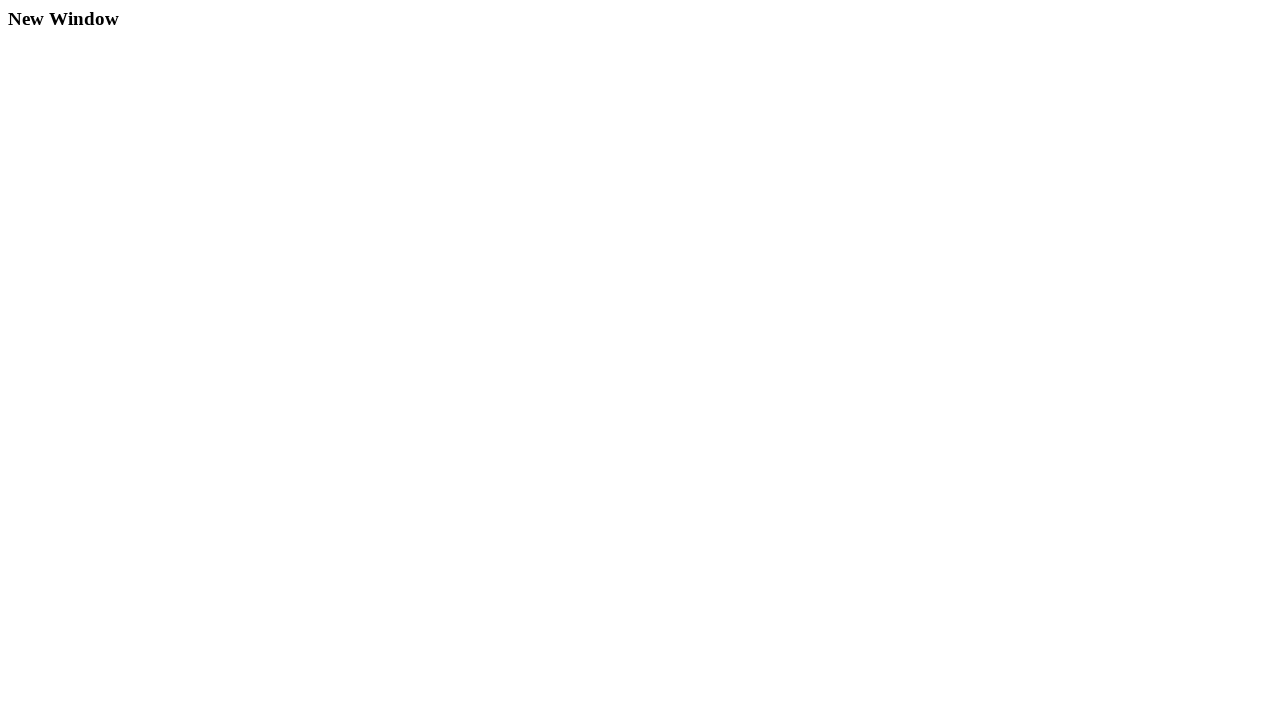

Retrieved text from new window: '
  New Window
'
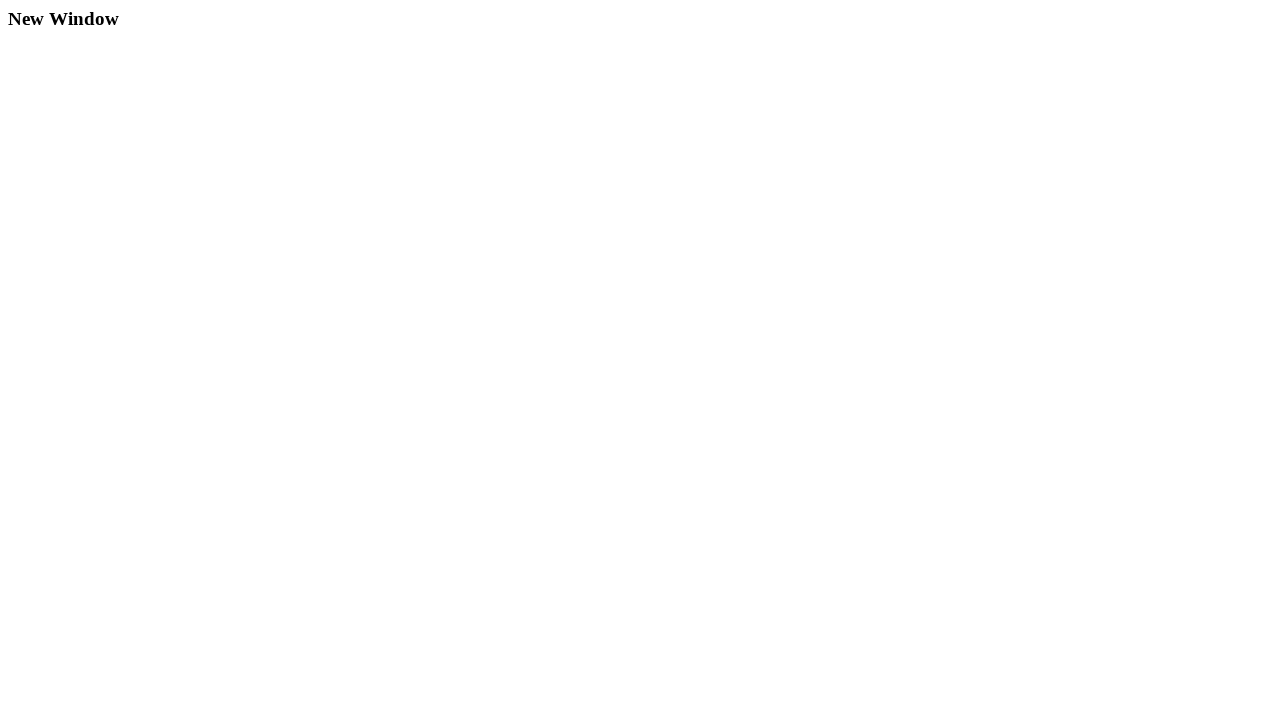

Retrieved text from main window: 'Opening a new window'
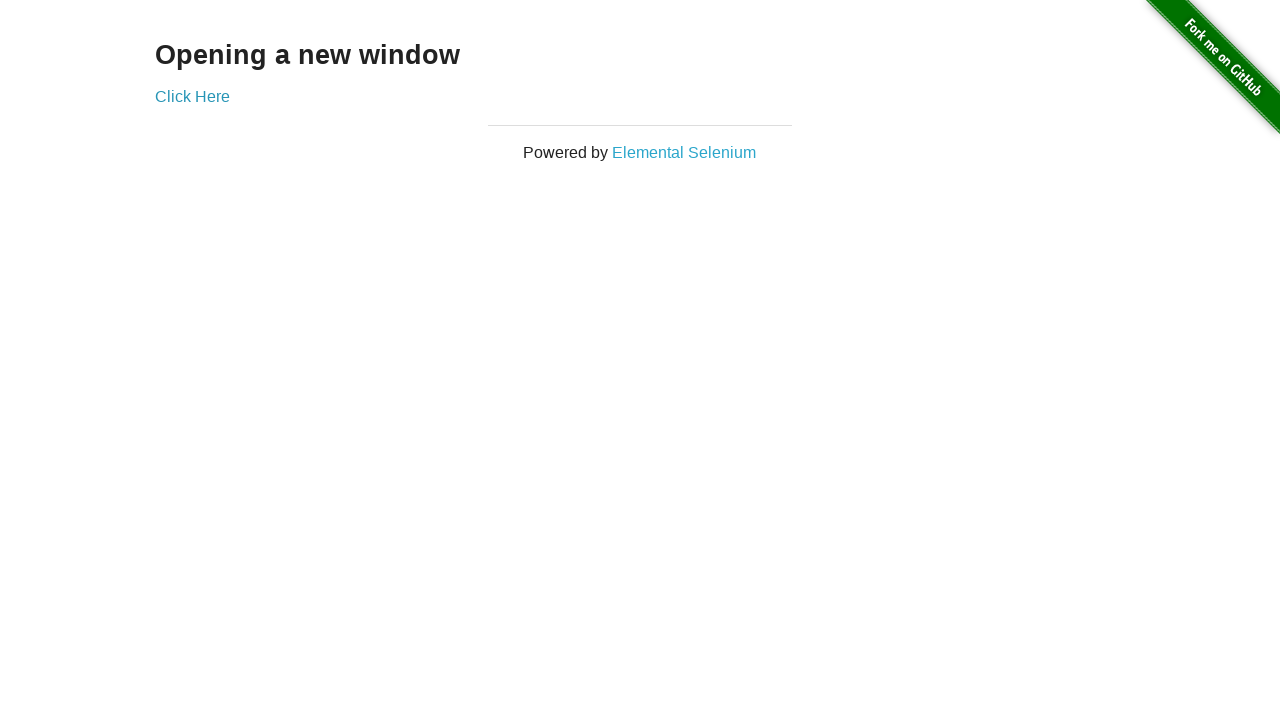

Closed the new window
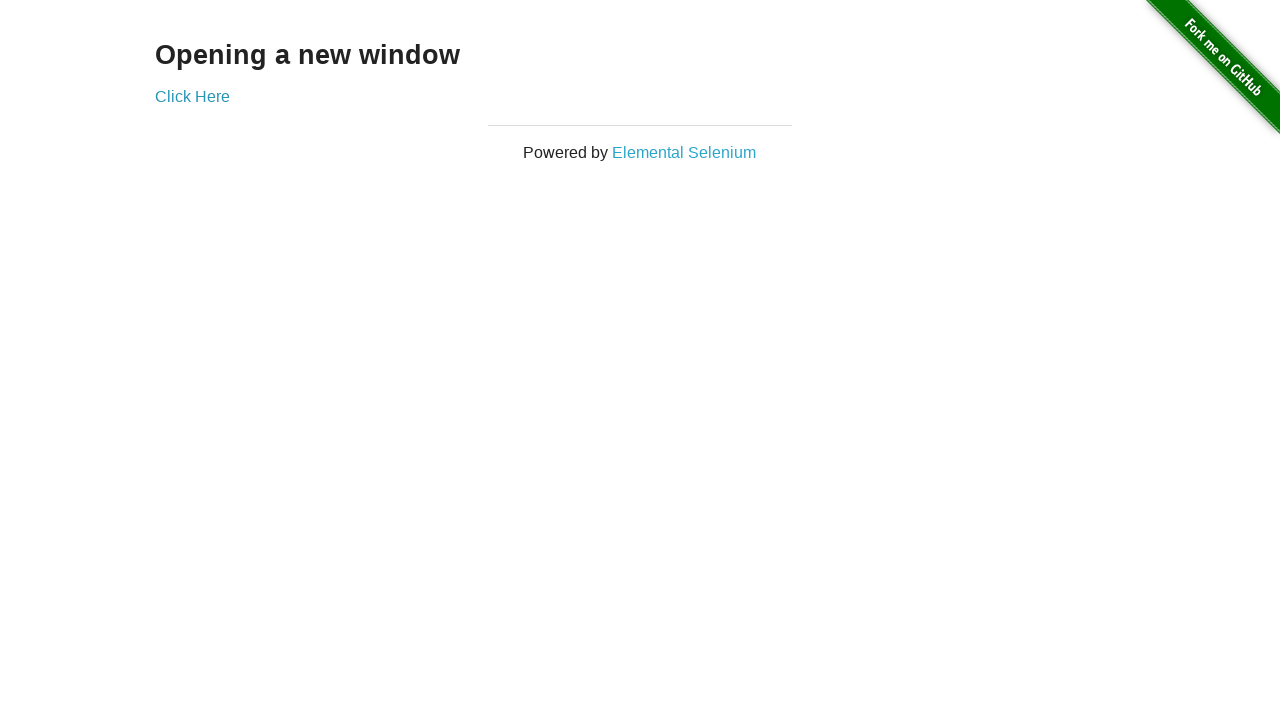

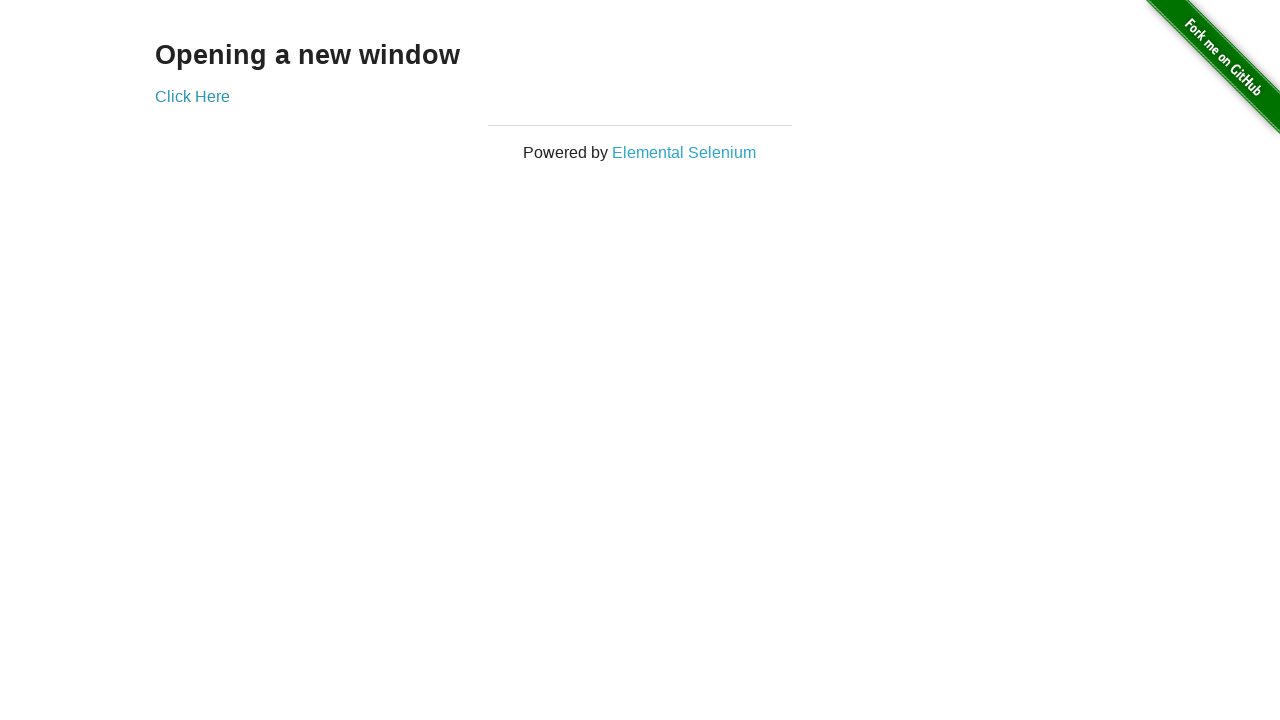